Tests a registration form by filling in first name, last name, and email fields, then submitting and verifying the success message.

Starting URL: http://suninjuly.github.io/registration1.html

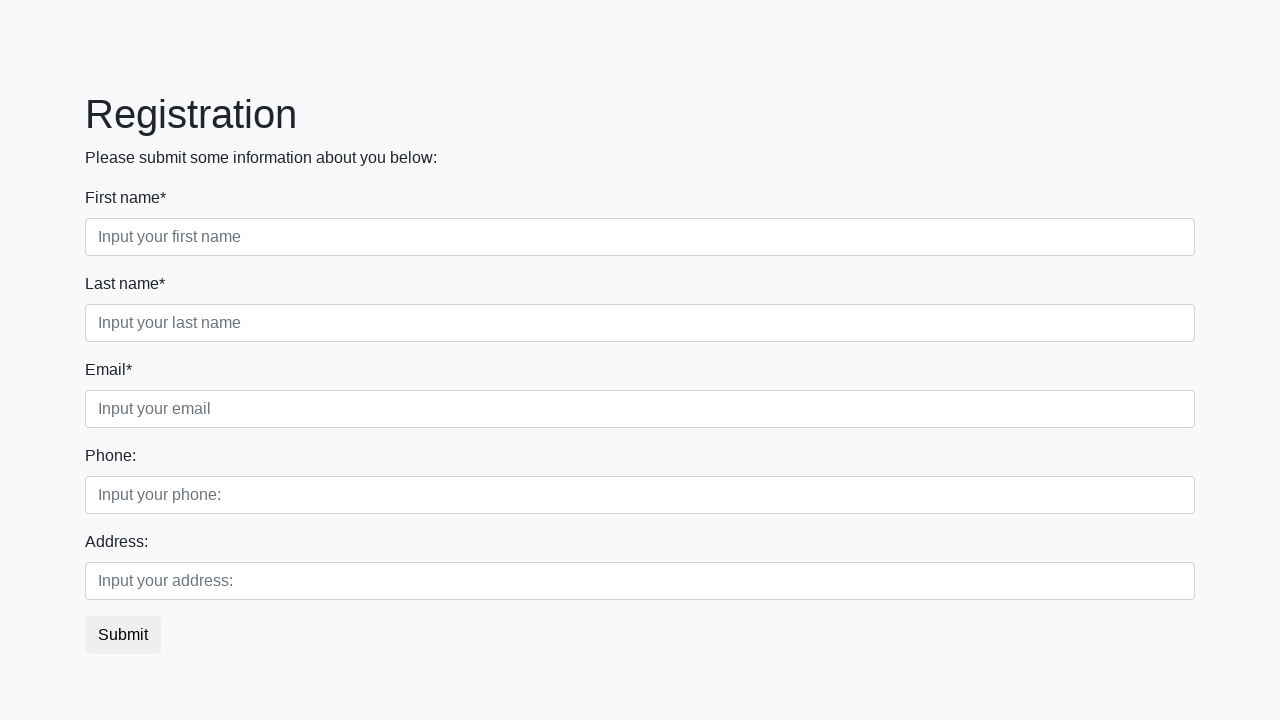

Filled first name field with 'Michael' on //div[@class='first_block']//input[@class='form-control first']
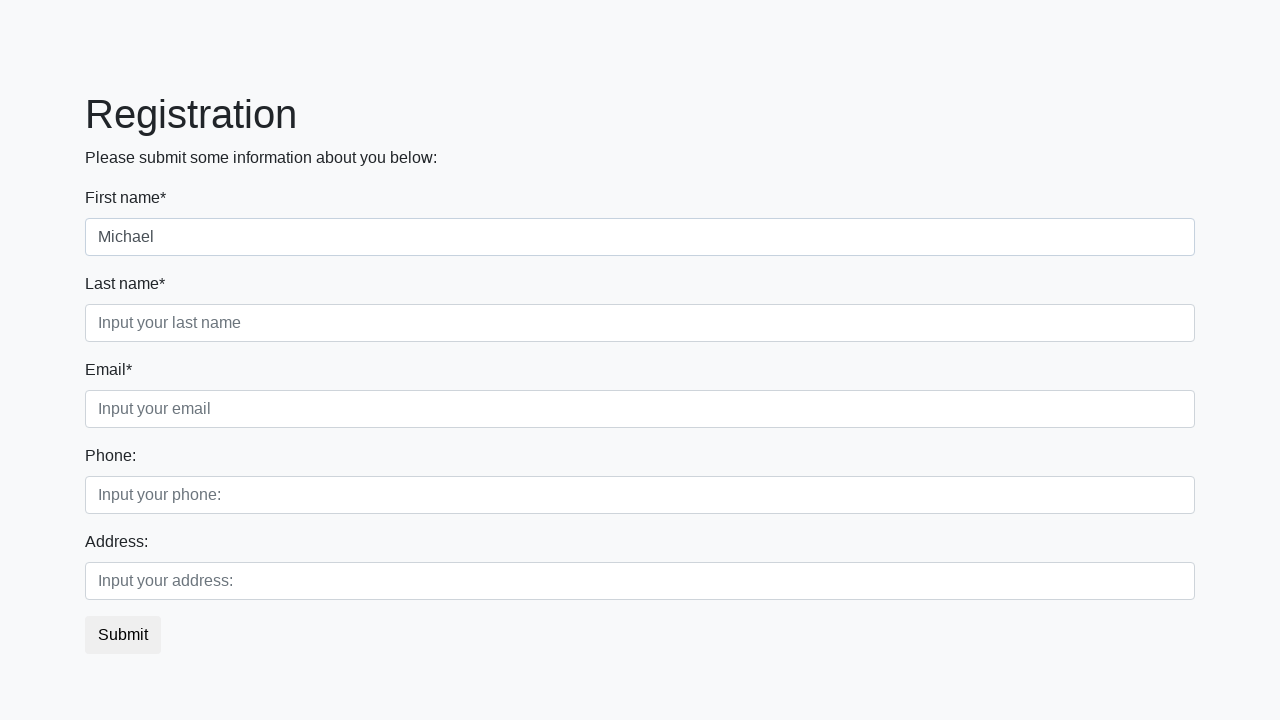

Filled last name field with 'Johnson' on //div[@class='first_block']//input[@class='form-control second']
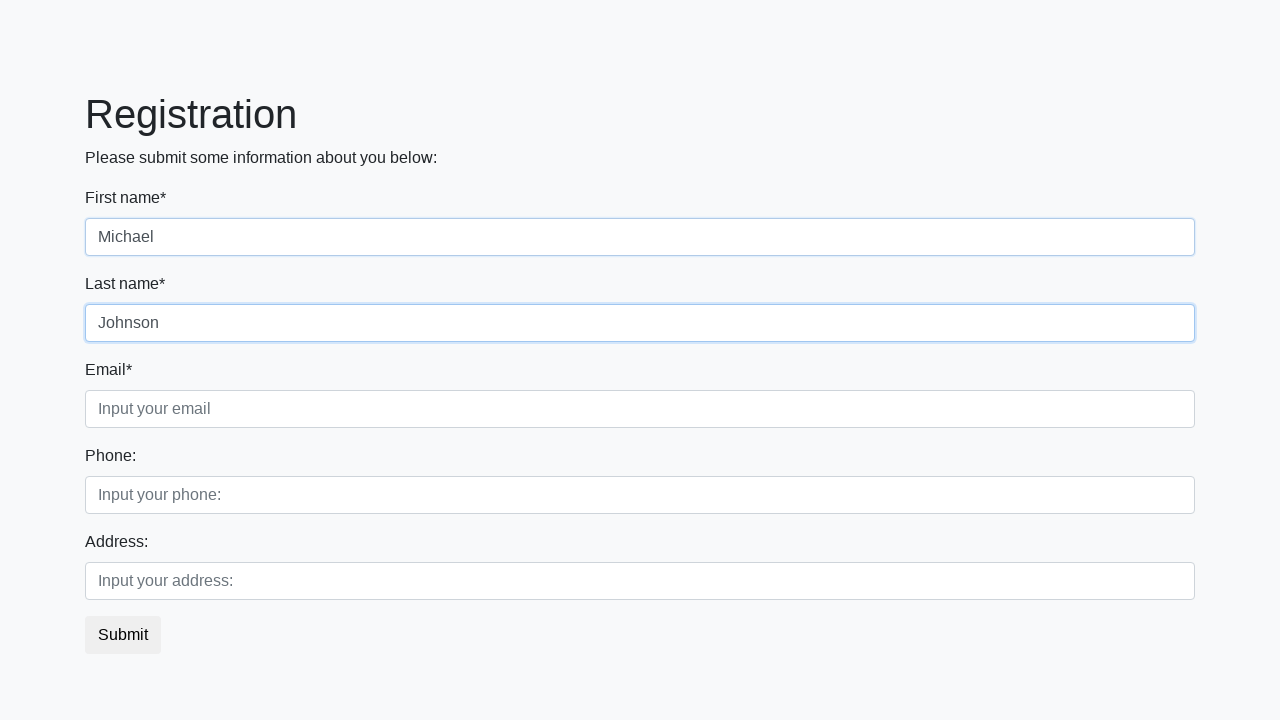

Filled email field with 'michael.johnson@example.com' on //div[@class='first_block']//input[@class='form-control third']
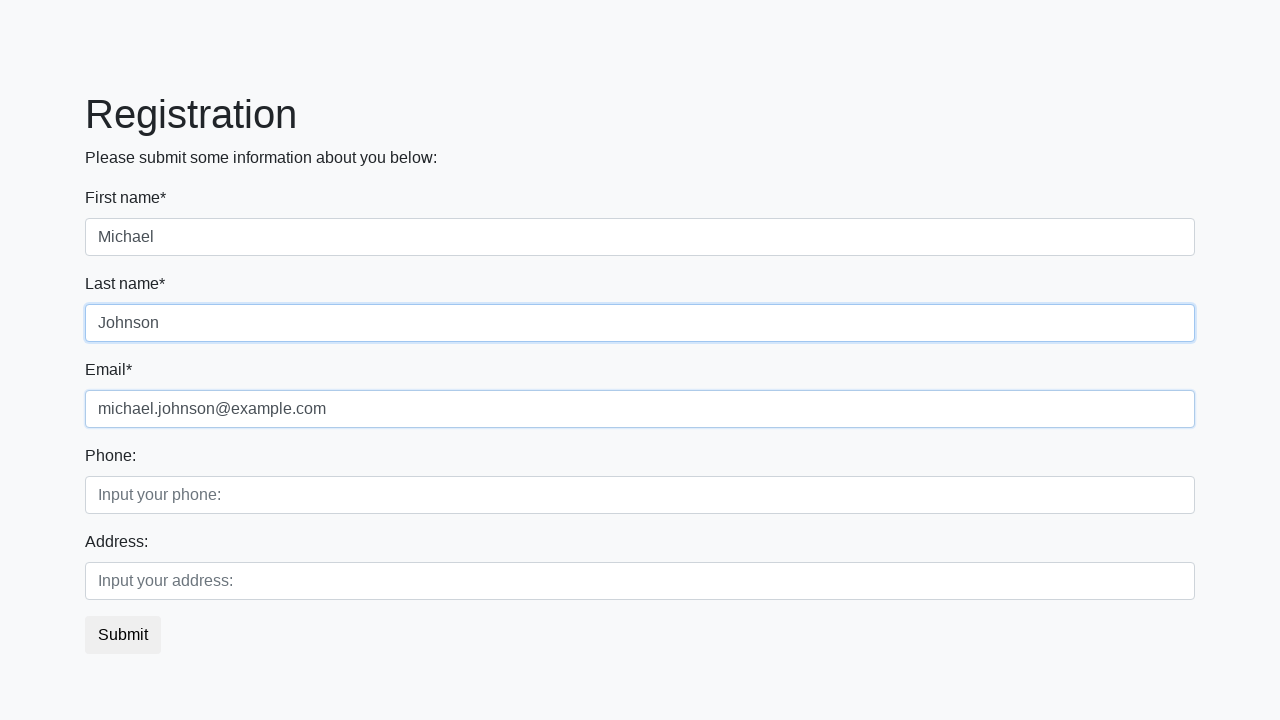

Clicked submit button to register at (123, 635) on button.btn
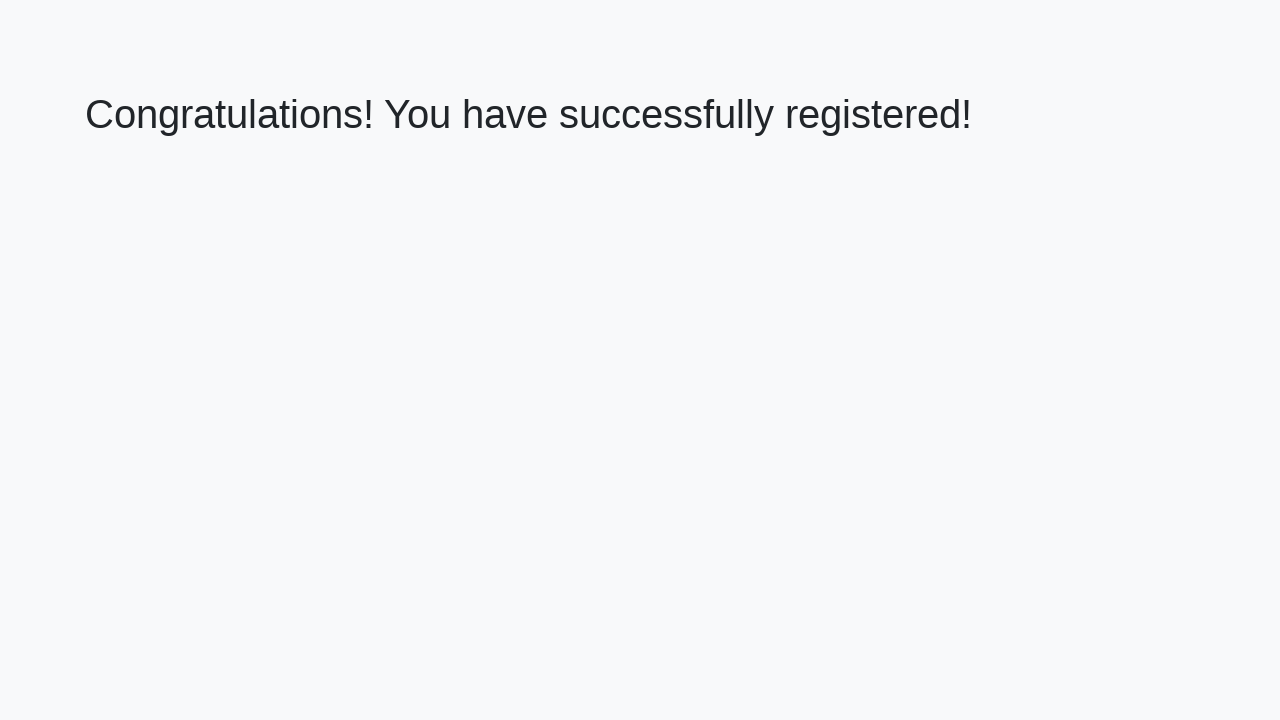

Success message appeared
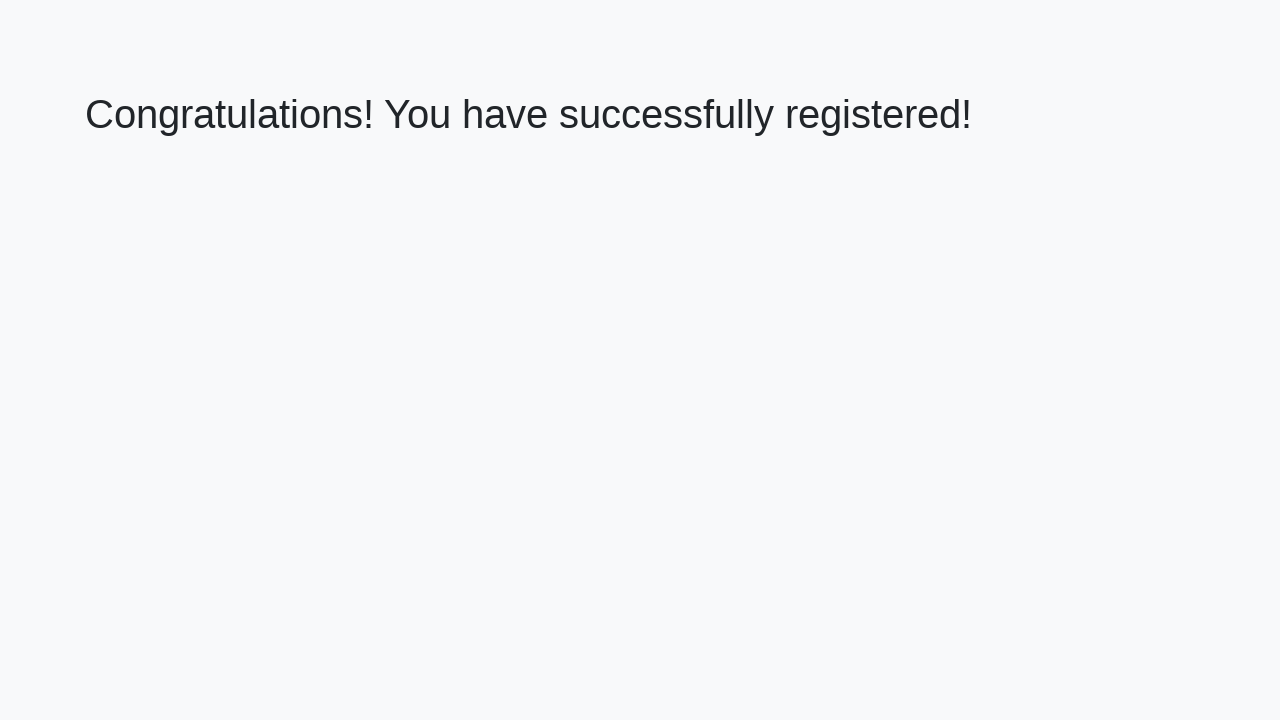

Retrieved success message text
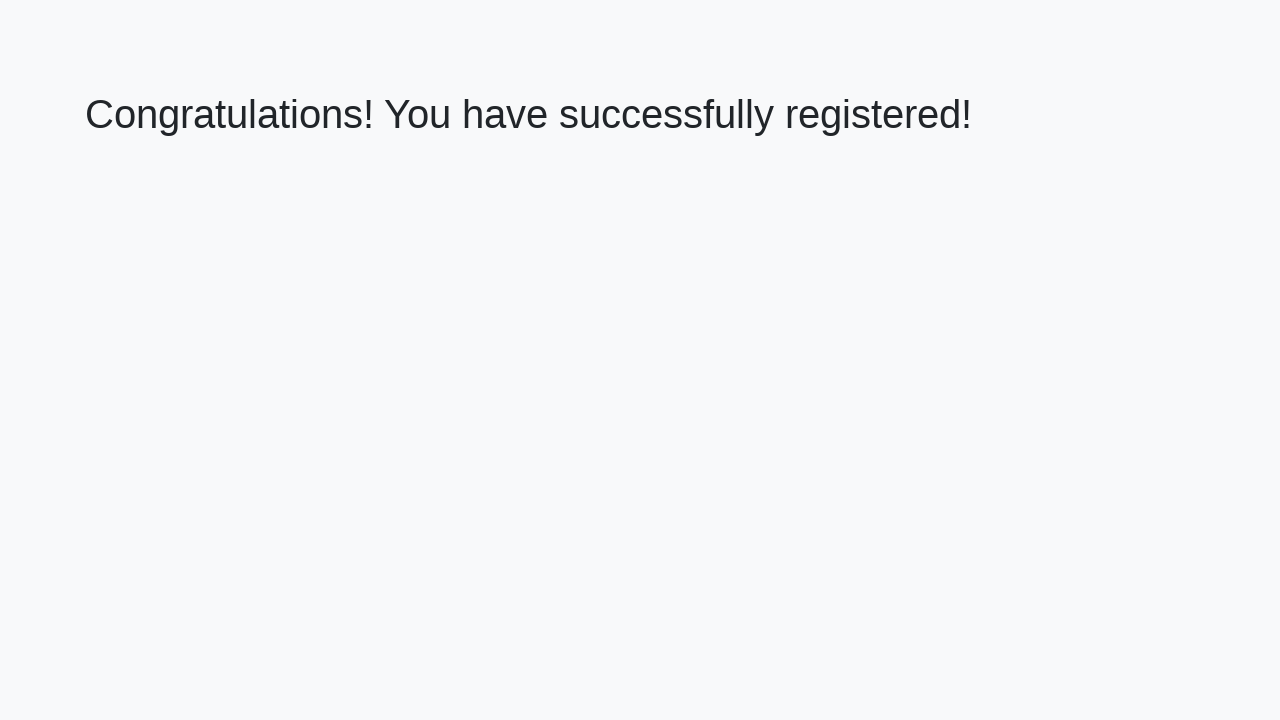

Verified success message matches expected text
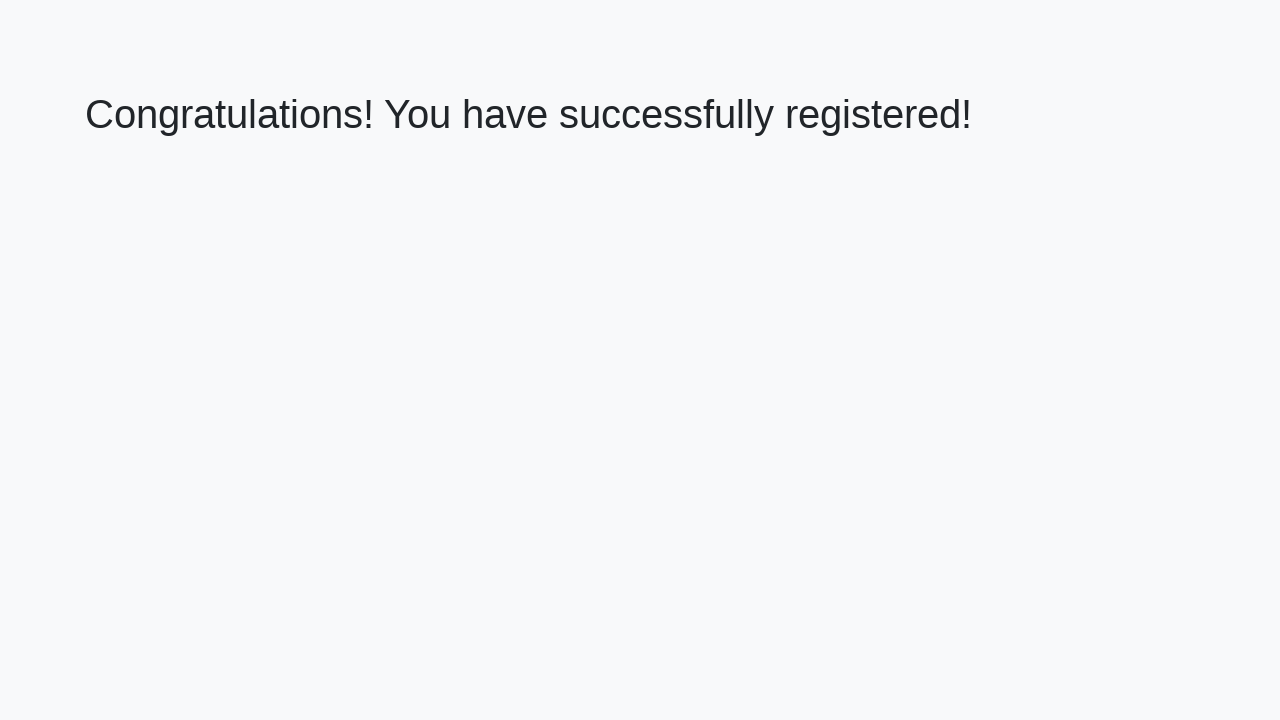

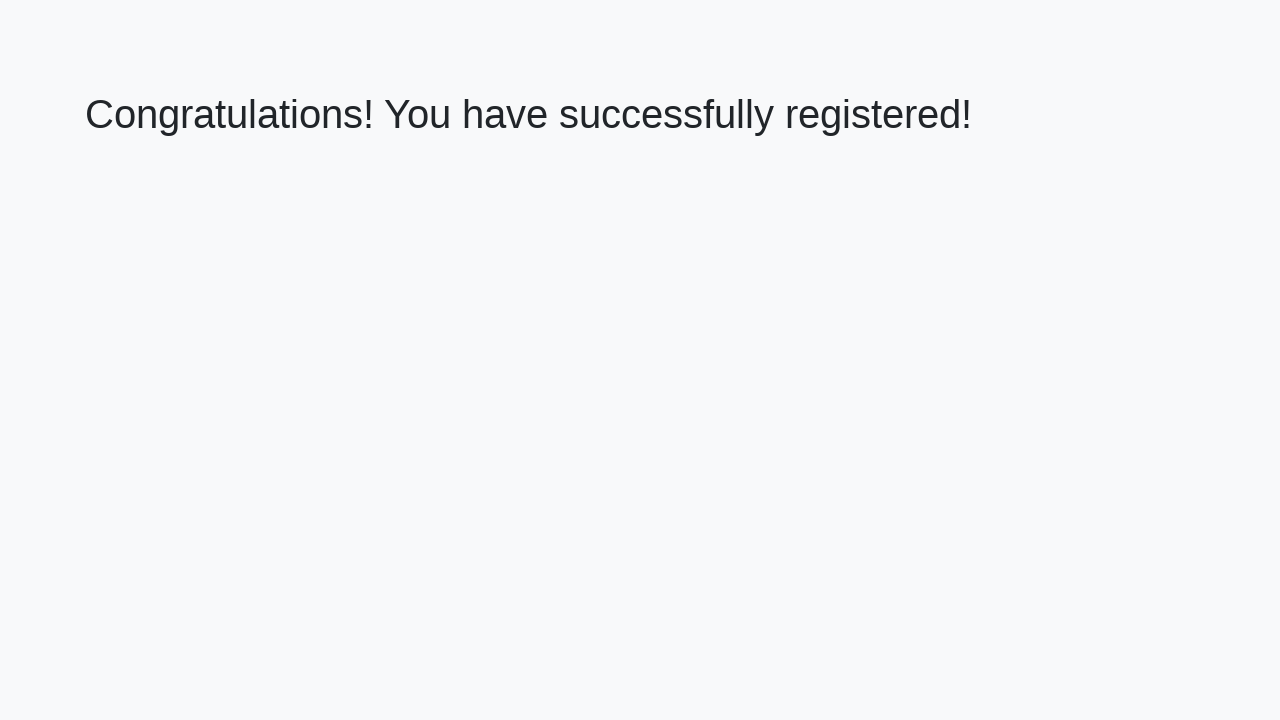